Tests e-commerce flow by searching for a product, adding Cashews to cart, proceeding to checkout, selecting a country, agreeing to terms, and placing an order

Starting URL: https://rahulshettyacademy.com/seleniumPractise/#/

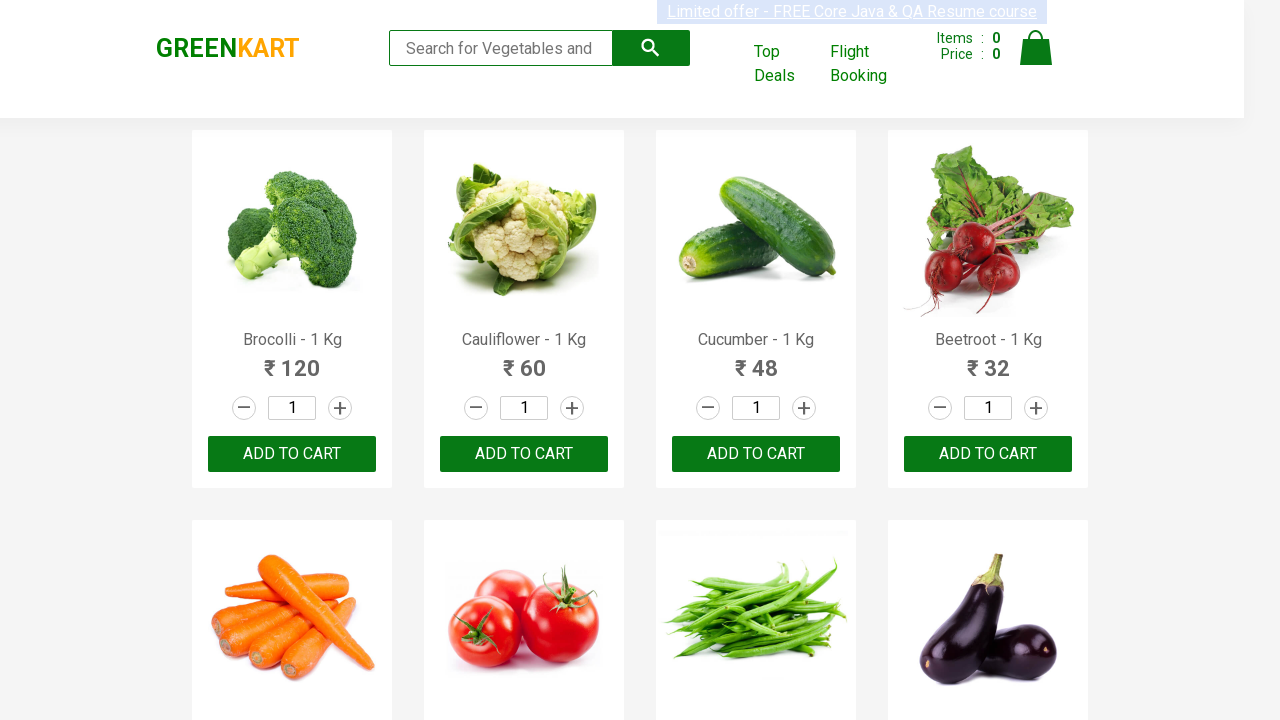

Typed 'ca' in the search box to find Cashews on .search-keyword
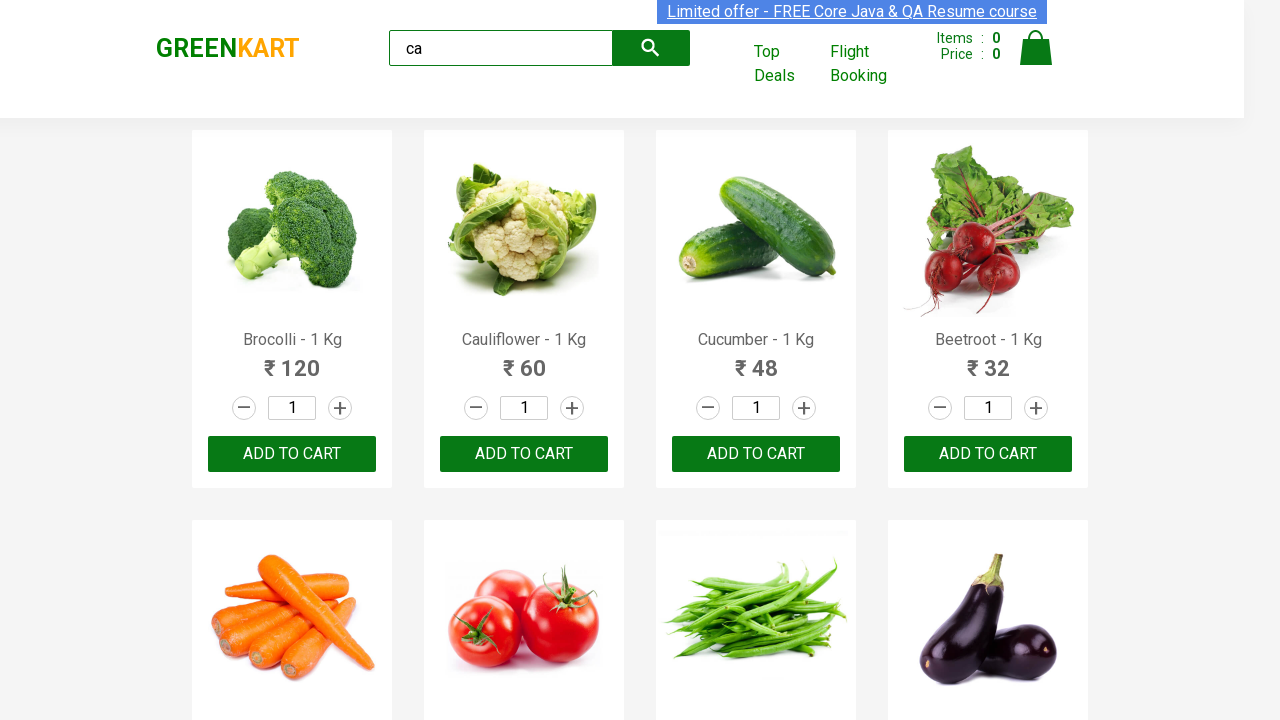

Filtered products loaded and became visible
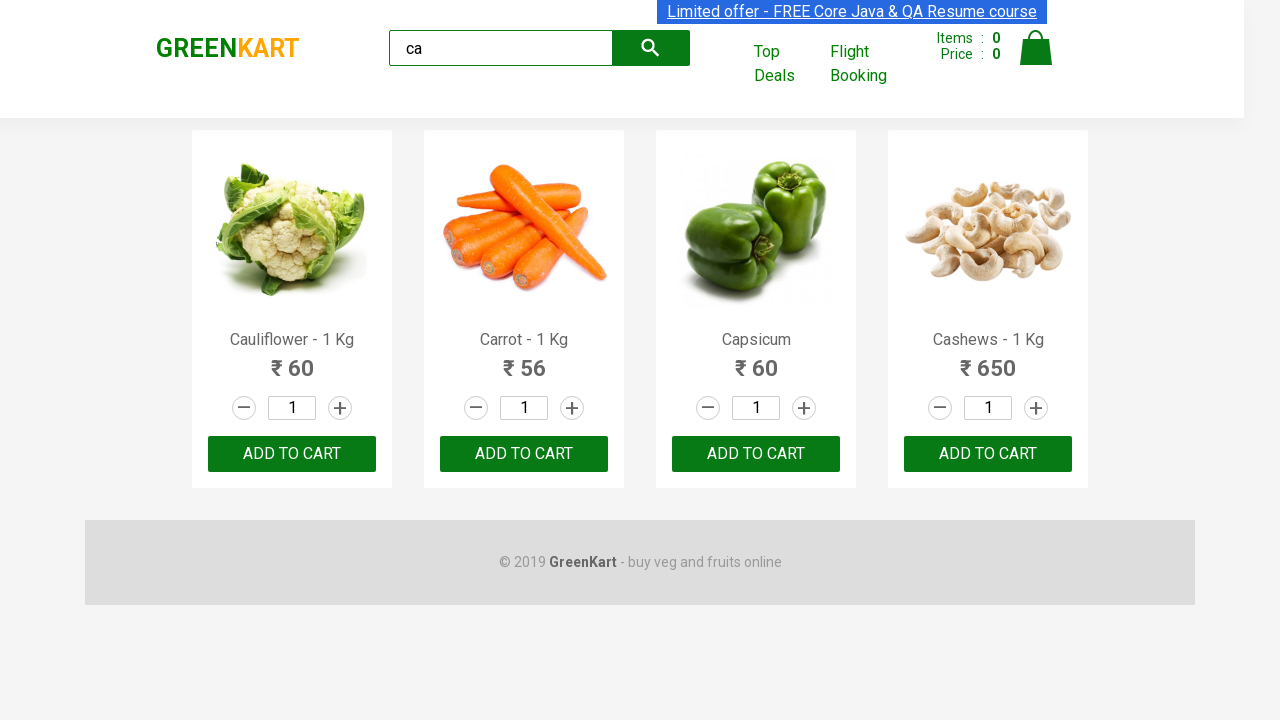

Found Cashews product and clicked the add button to add it to cart at (988, 454) on .product >> internal:has=".product-name >> internal:has-text=\"Cashews\"i" >> bu
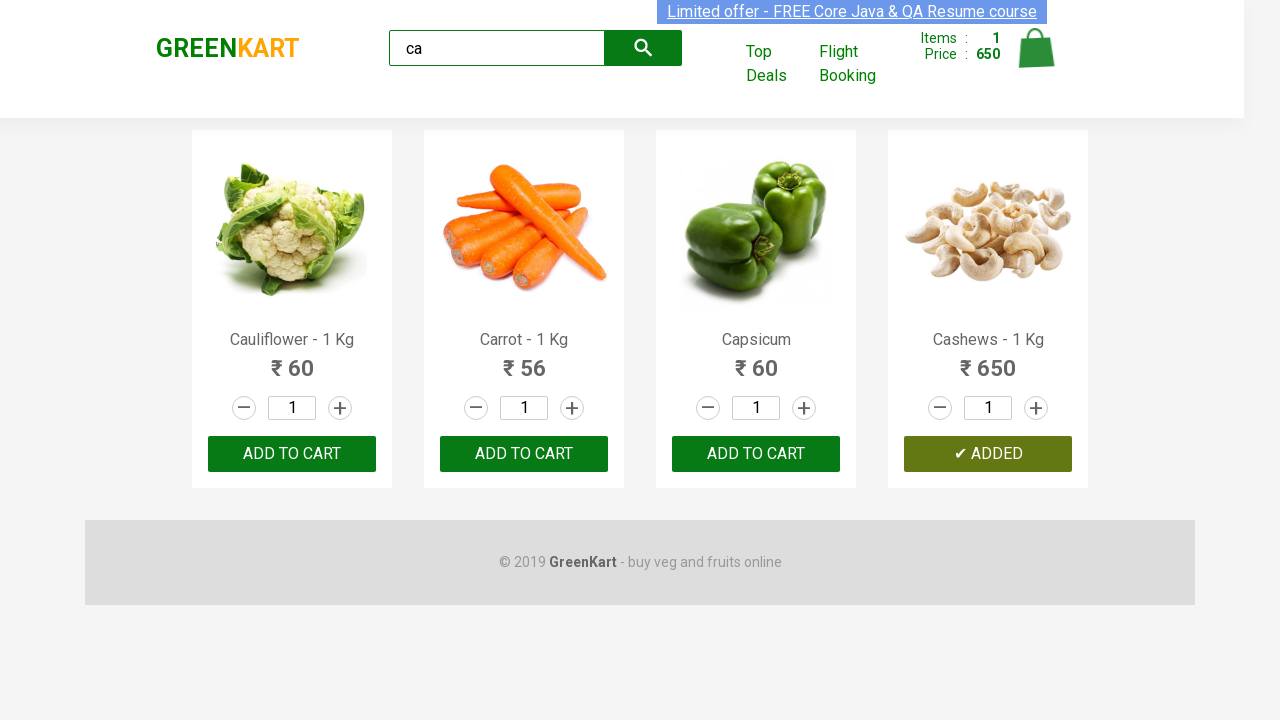

Clicked the cart icon to view cart at (1036, 59) on .cart-icon
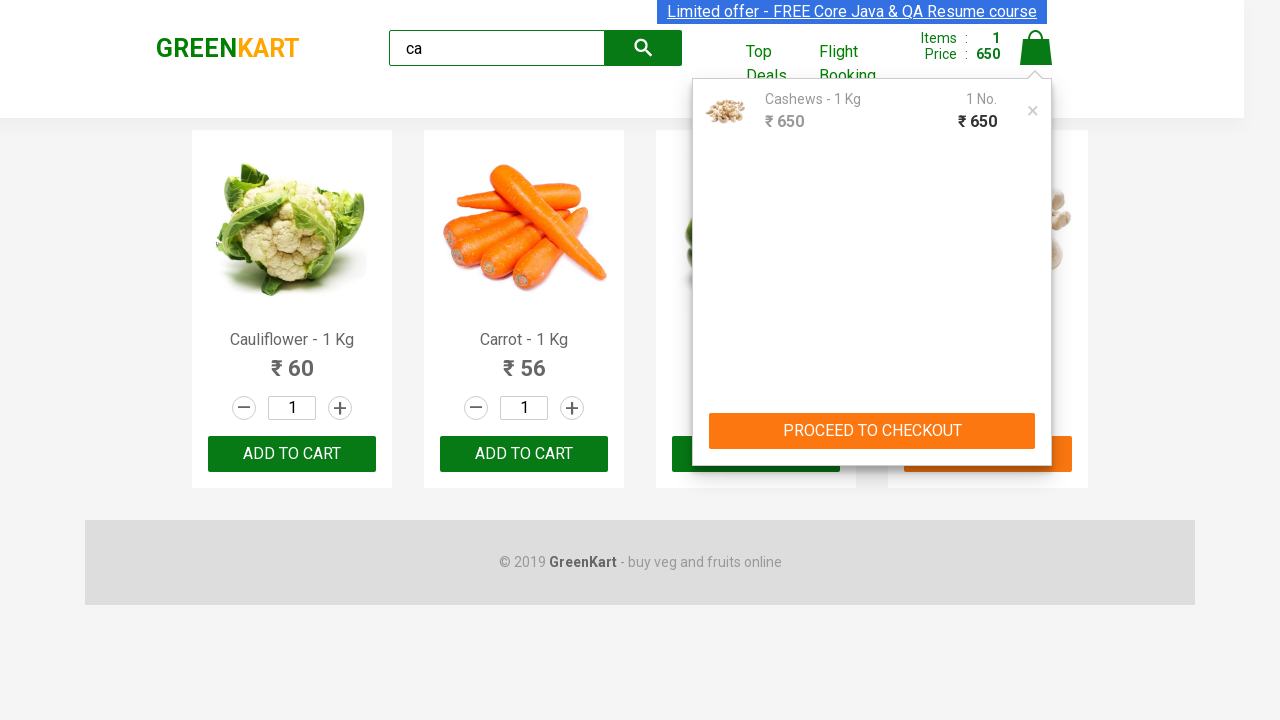

Clicked 'PROCEED TO CHECKOUT' button at (872, 431) on text=PROCEED TO CHECKOUT
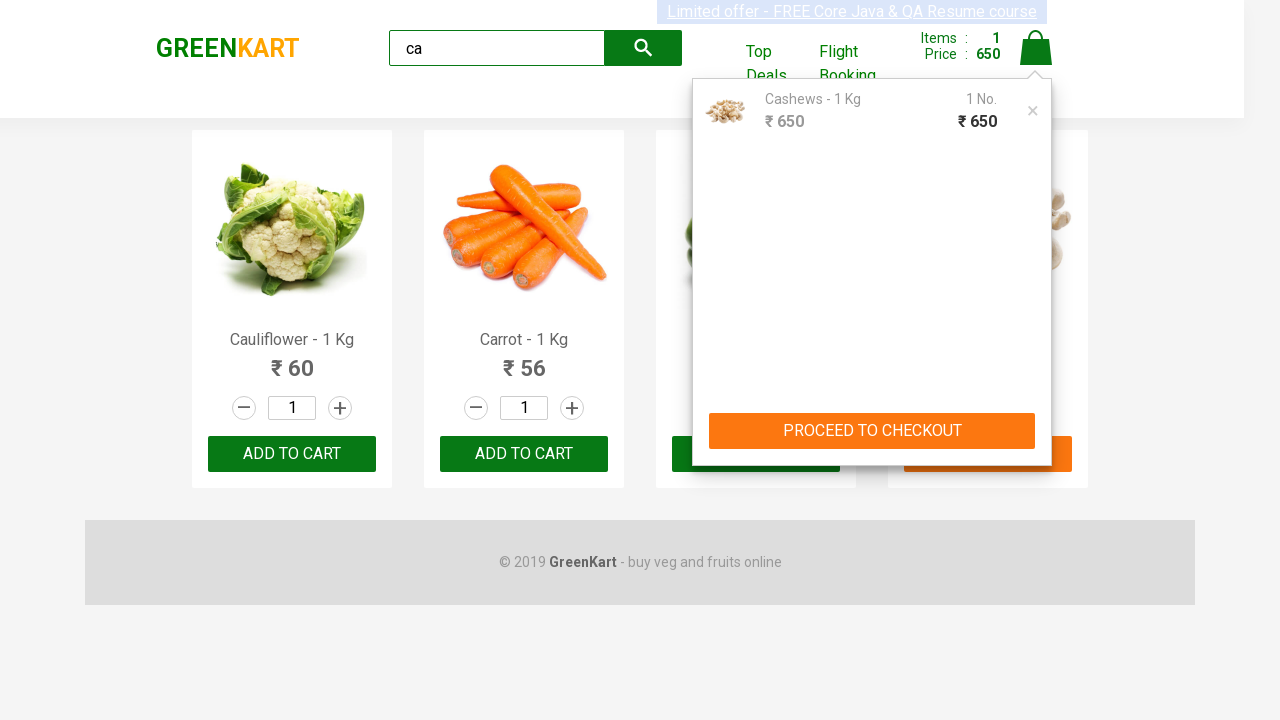

Clicked 'Place Order' button at (1036, 420) on text=Place Order
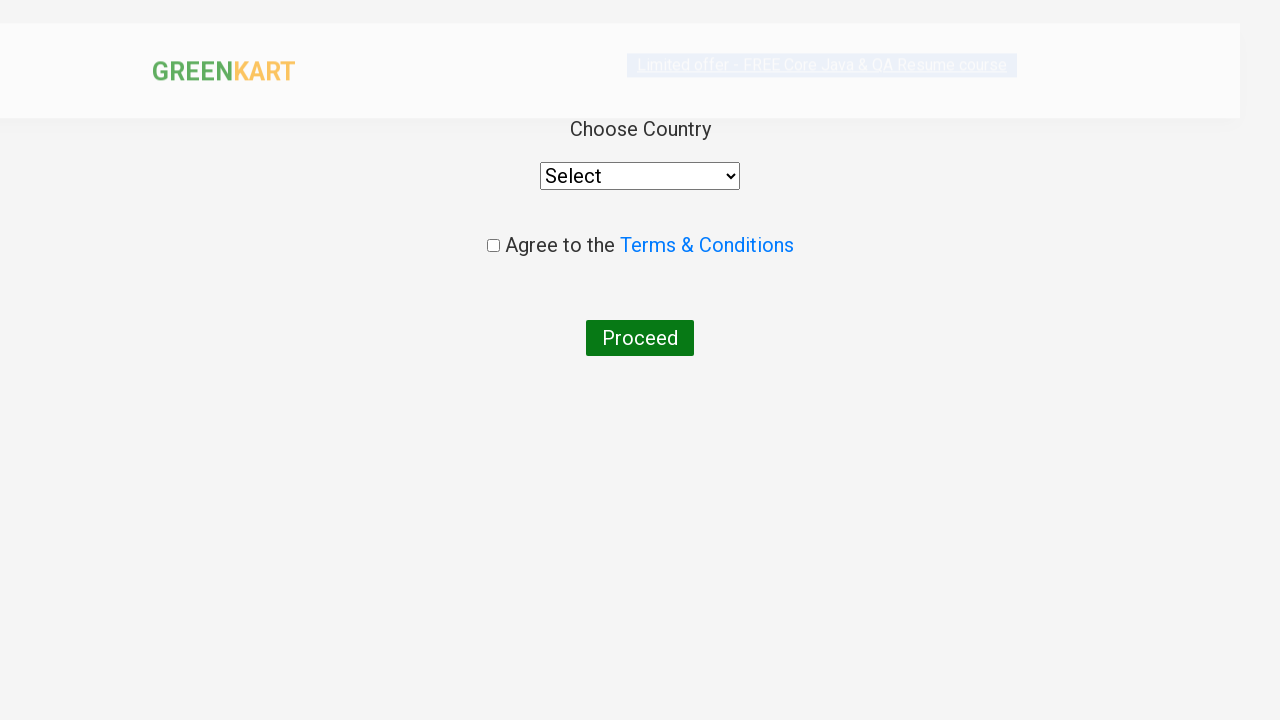

Selected 'Philippines' from the country dropdown on select
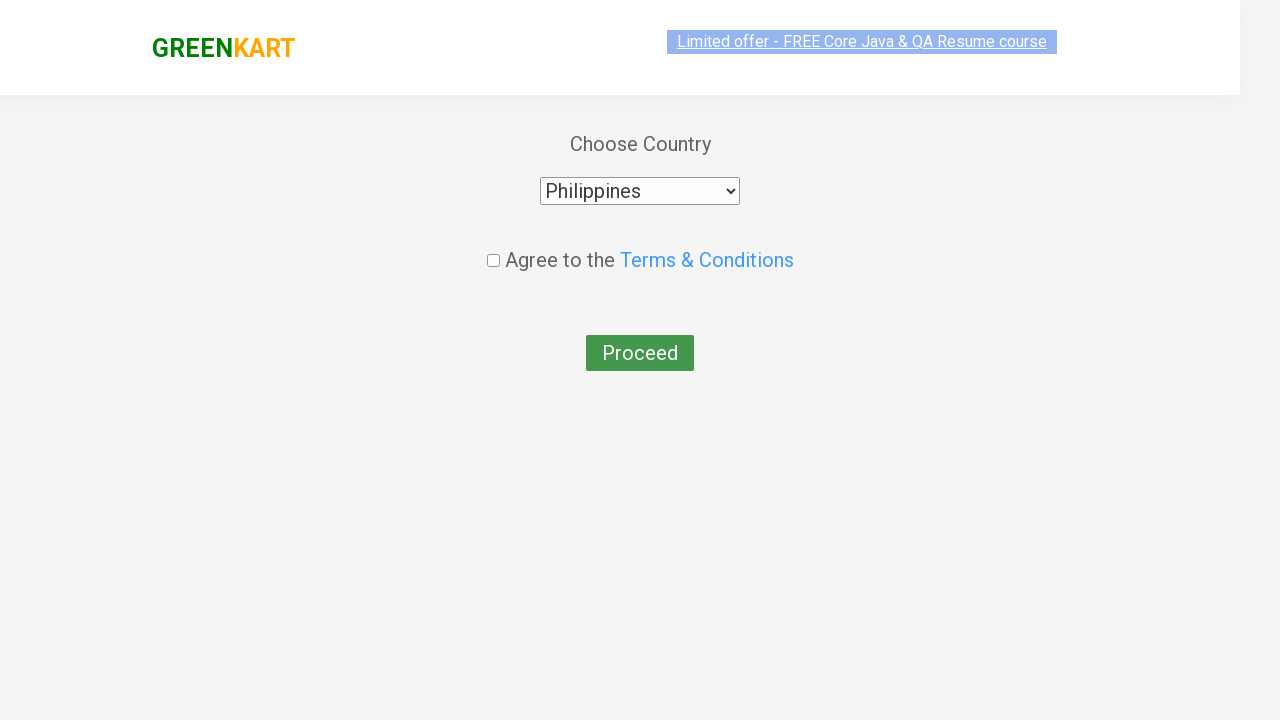

Checked the agreement checkbox at (493, 246) on .chkAgree
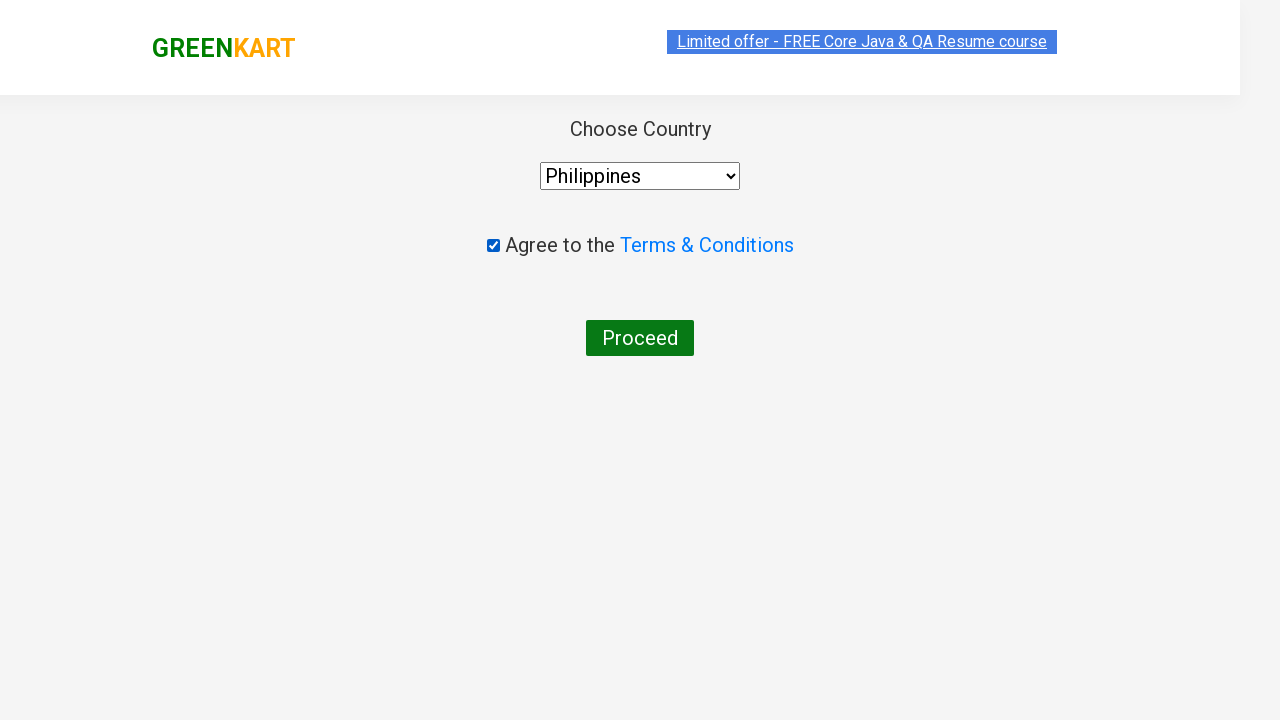

Clicked the final button to complete the order at (640, 338) on button
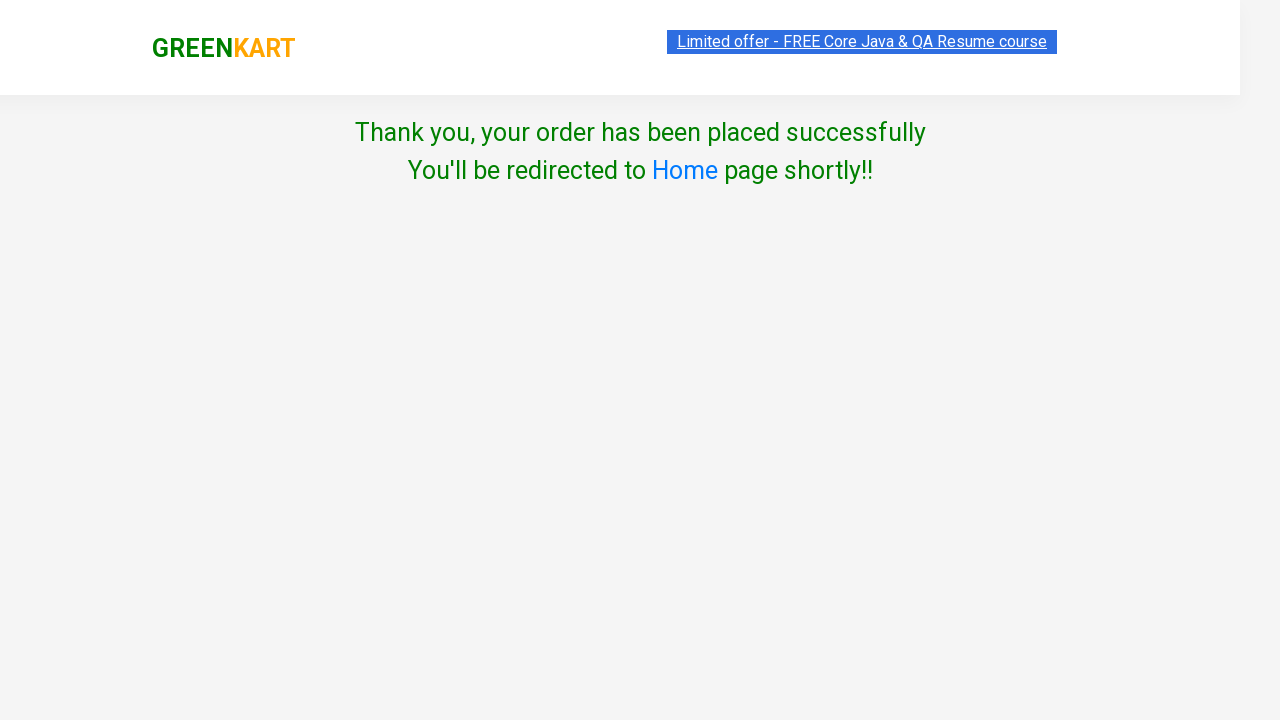

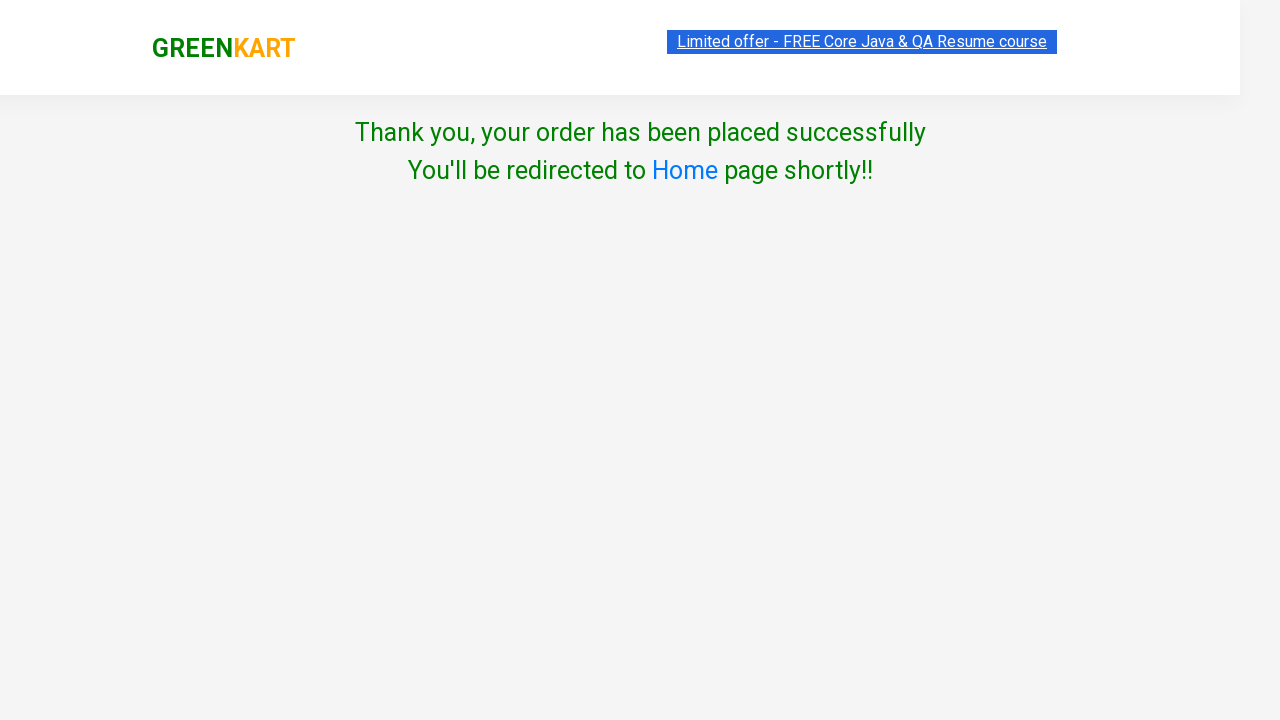